Tests the hover functionality on a demo page by clicking on a user avatar image and verifying that the hidden caption with user information becomes visible and displays the correct text.

Starting URL: http://the-internet.herokuapp.com/hovers

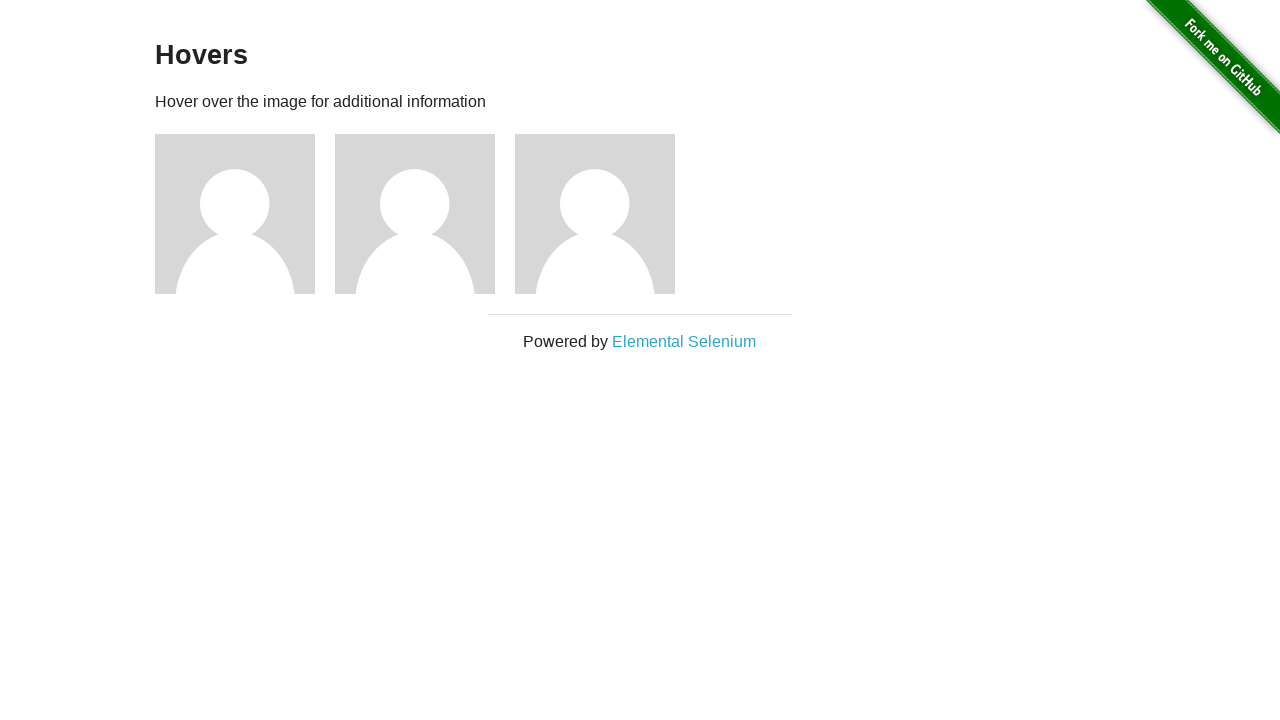

Located the first user avatar image
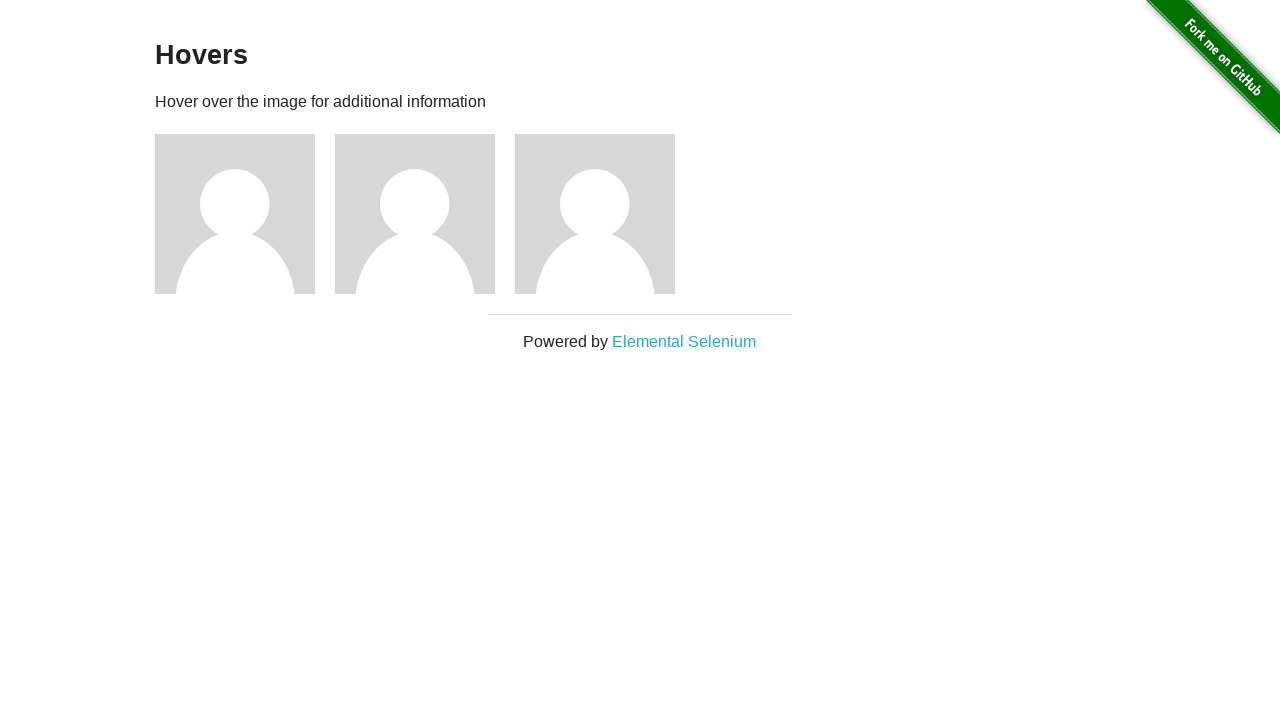

Clicked on the user avatar image at (235, 214) on img[src][alt='User Avatar'] >> nth=0
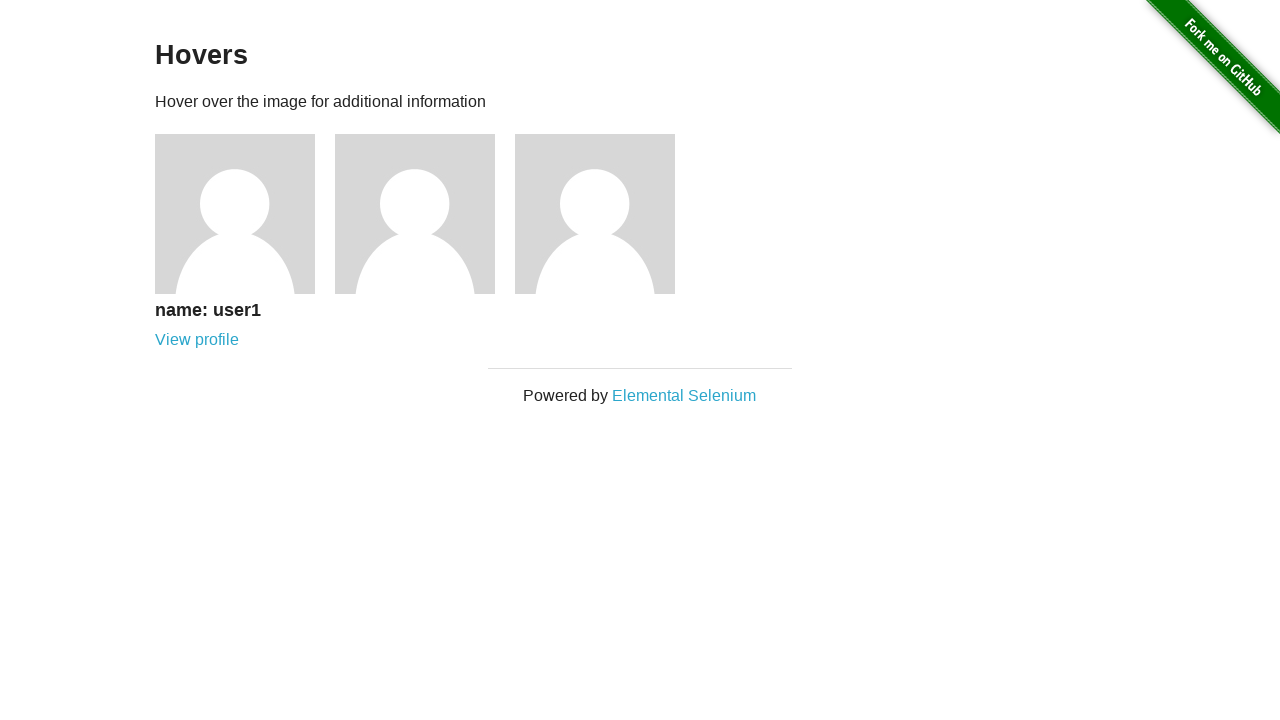

User information caption became visible after clicking avatar
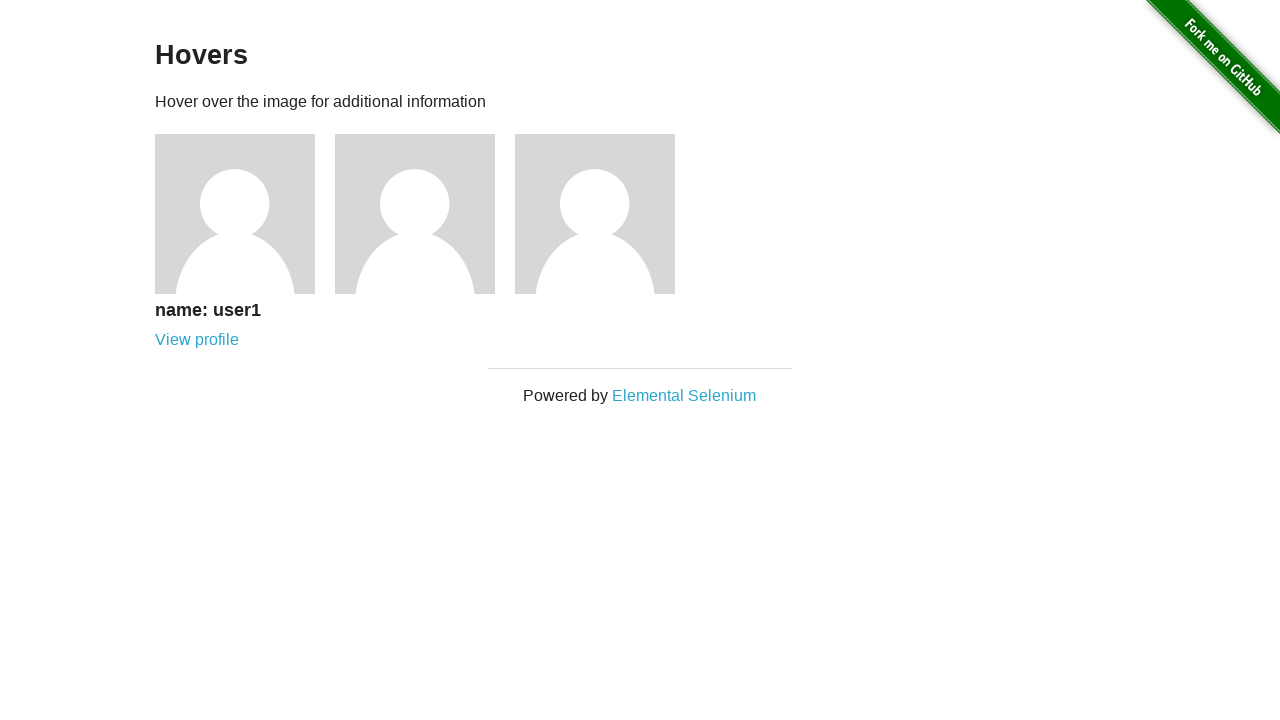

Verified that the figcaption heading is visible
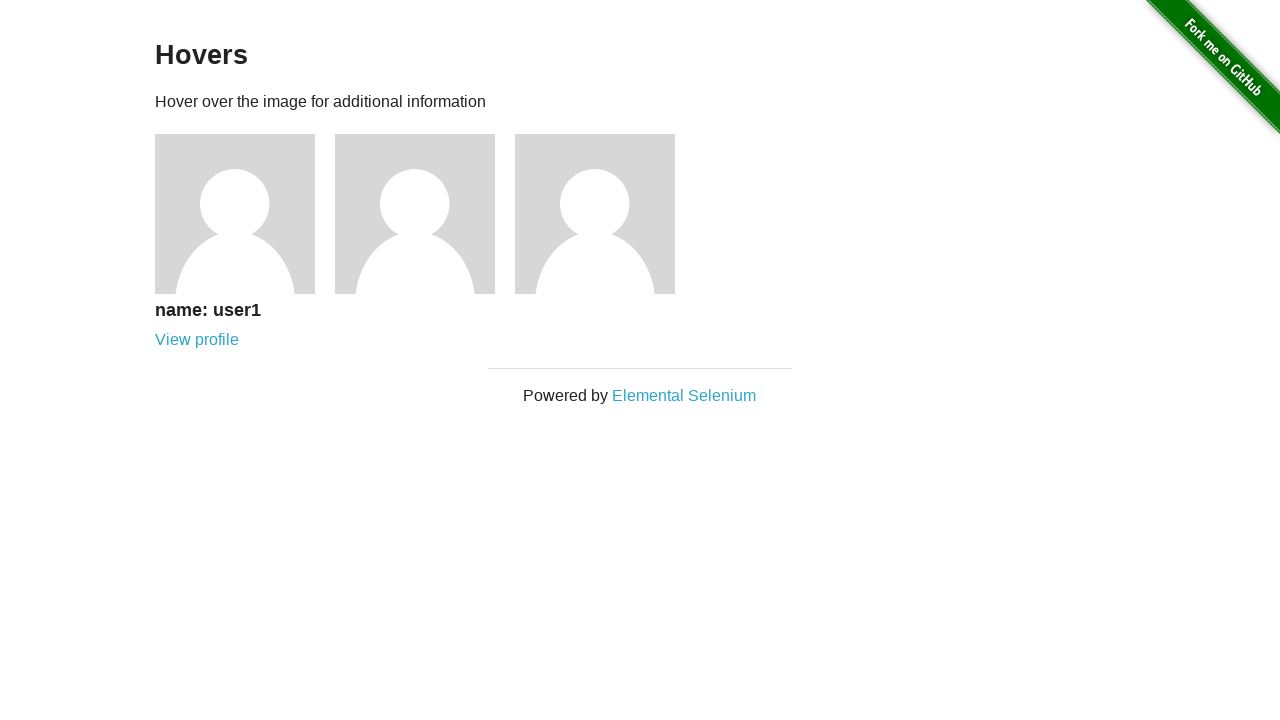

Verified that the caption displays correct text 'name: user1'
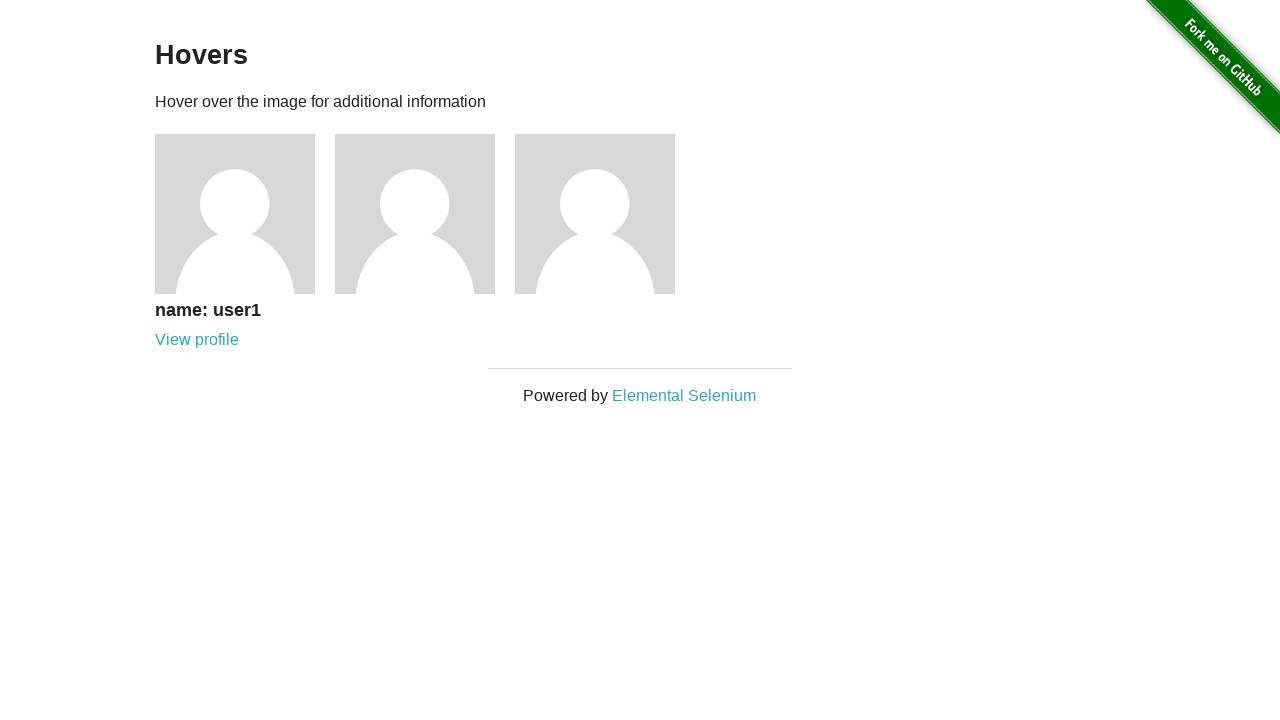

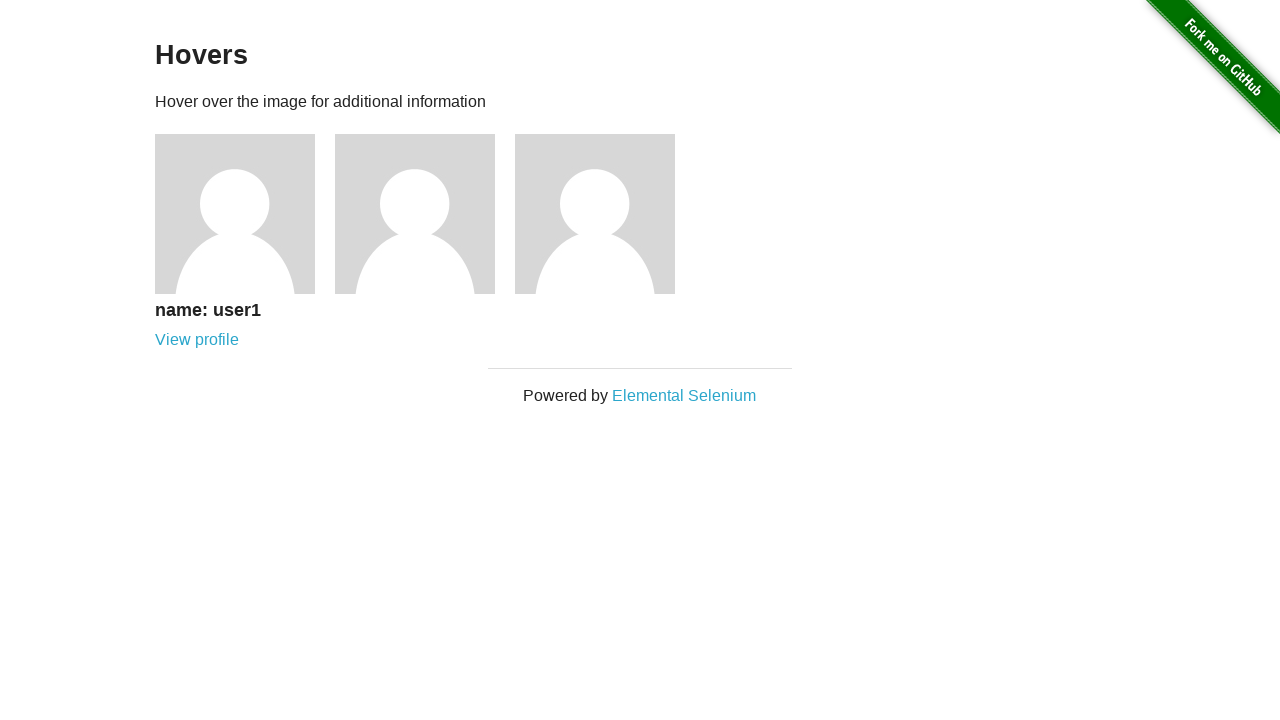